Tests clicking a button element on a practice website using JavaScript execution to trigger the click action

Starting URL: https://omayo.blogspot.com/

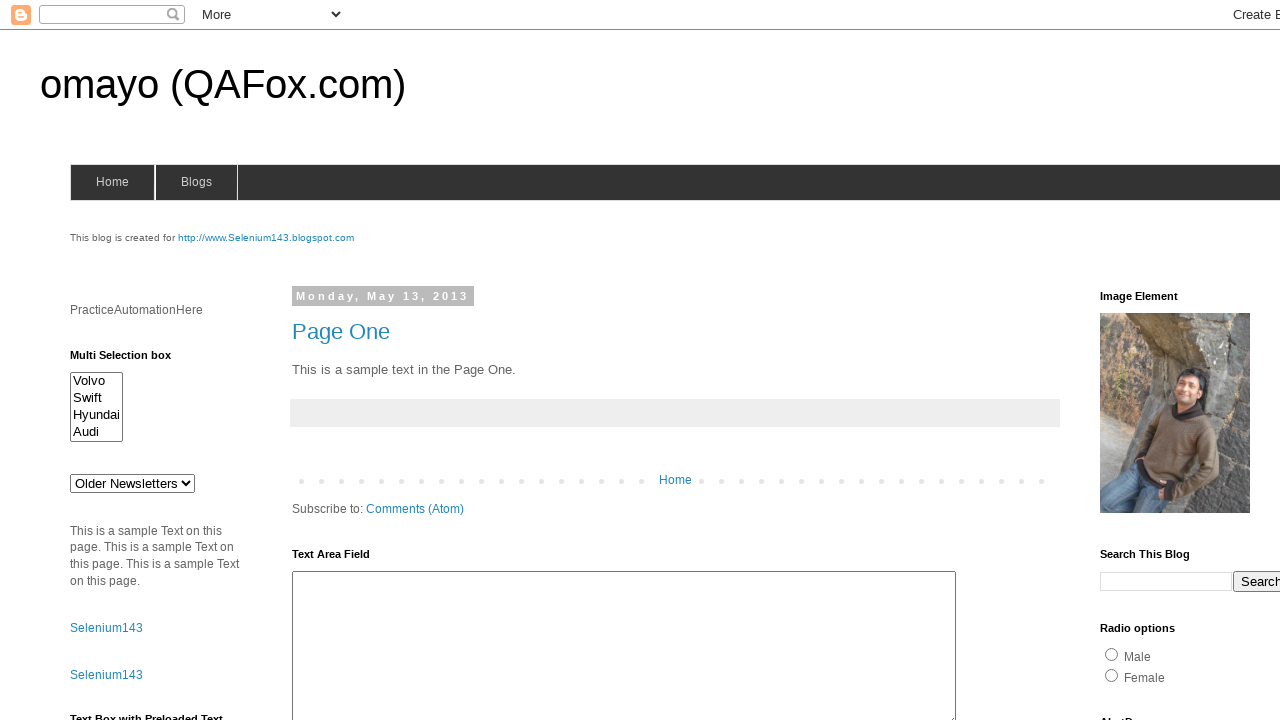

Clicked alert button with id='alert2' using JavaScript execution at (155, 360) on #alert2
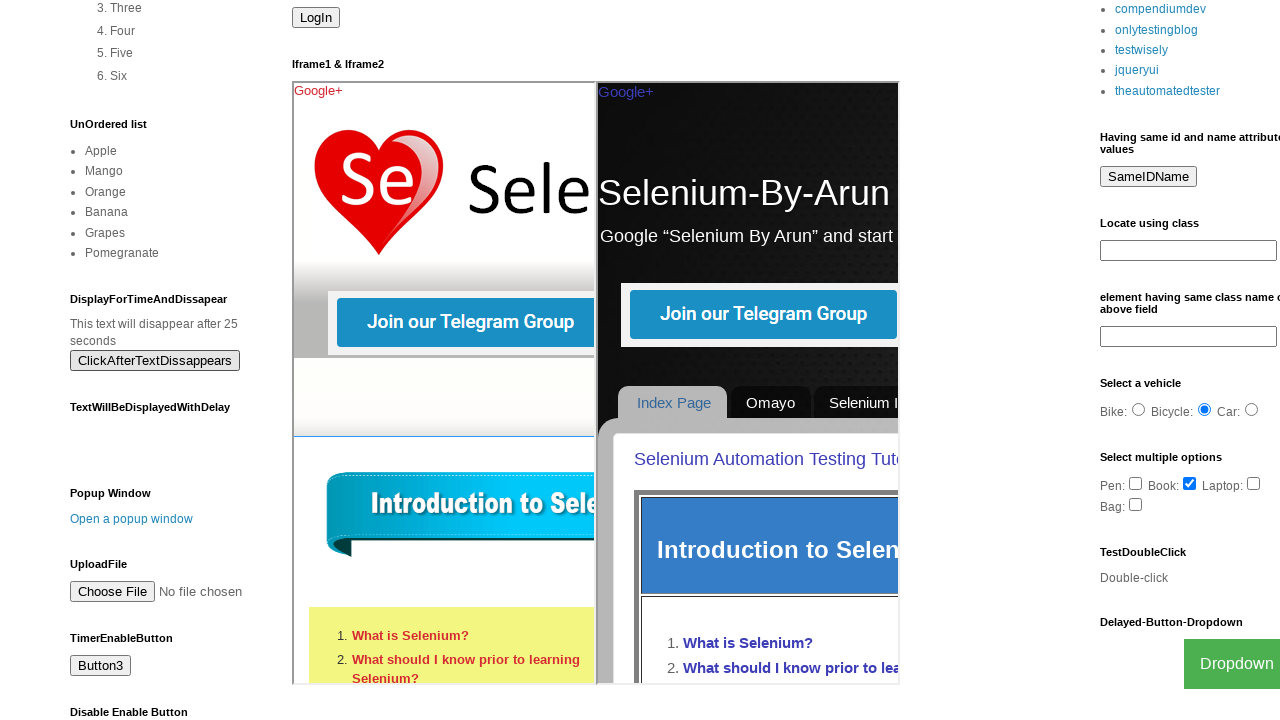

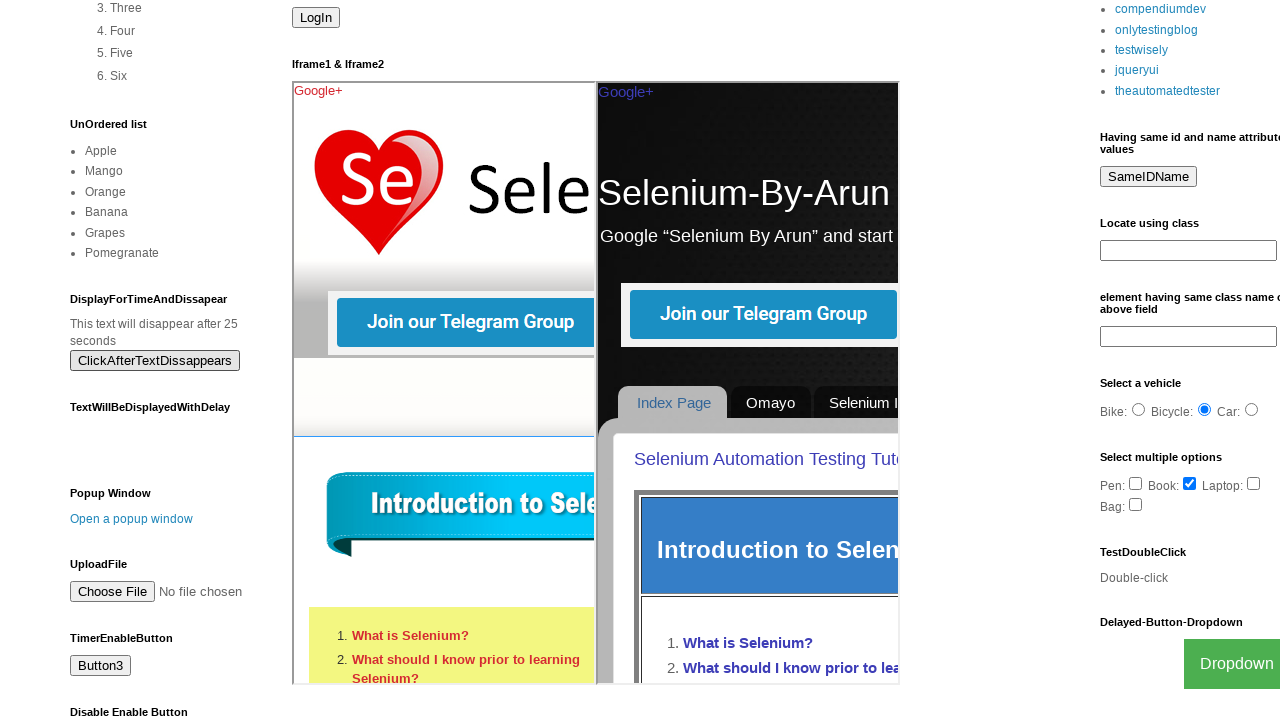